Tests completing a task on the All filter view and clearing completed tasks

Starting URL: https://todomvc4tasj.herokuapp.com/

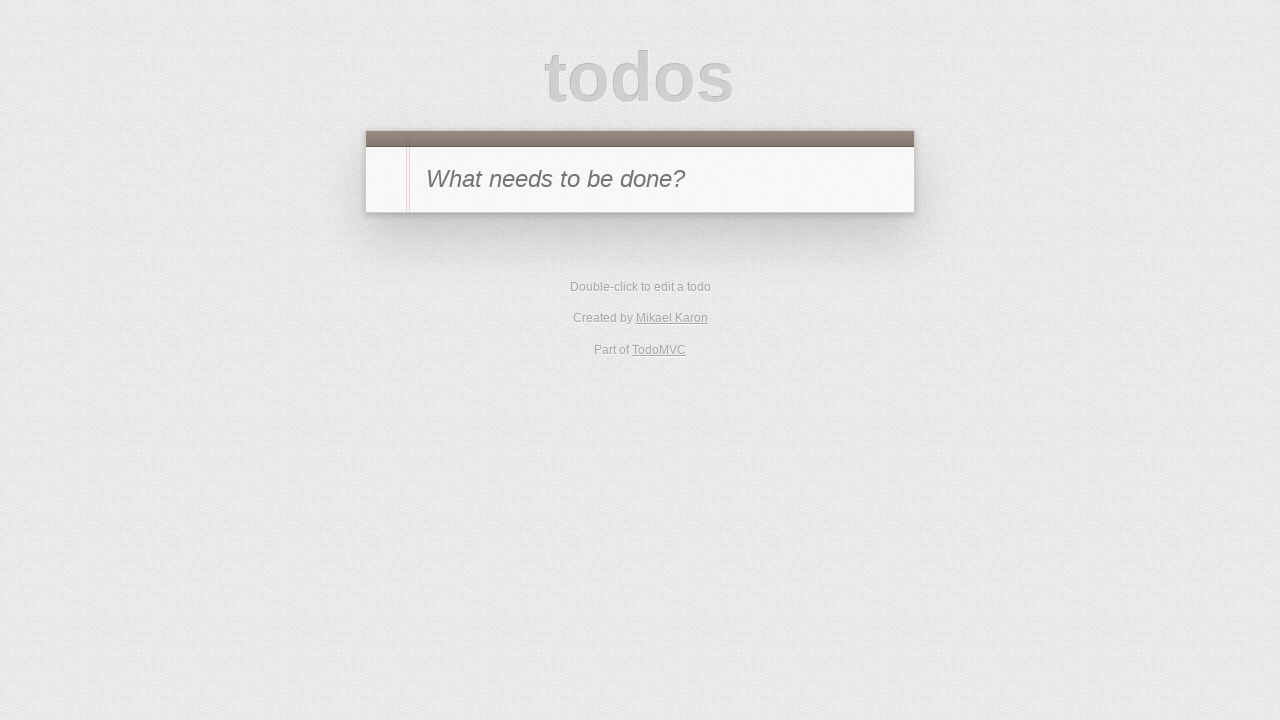

Set up localStorage with two active tasks via evaluate
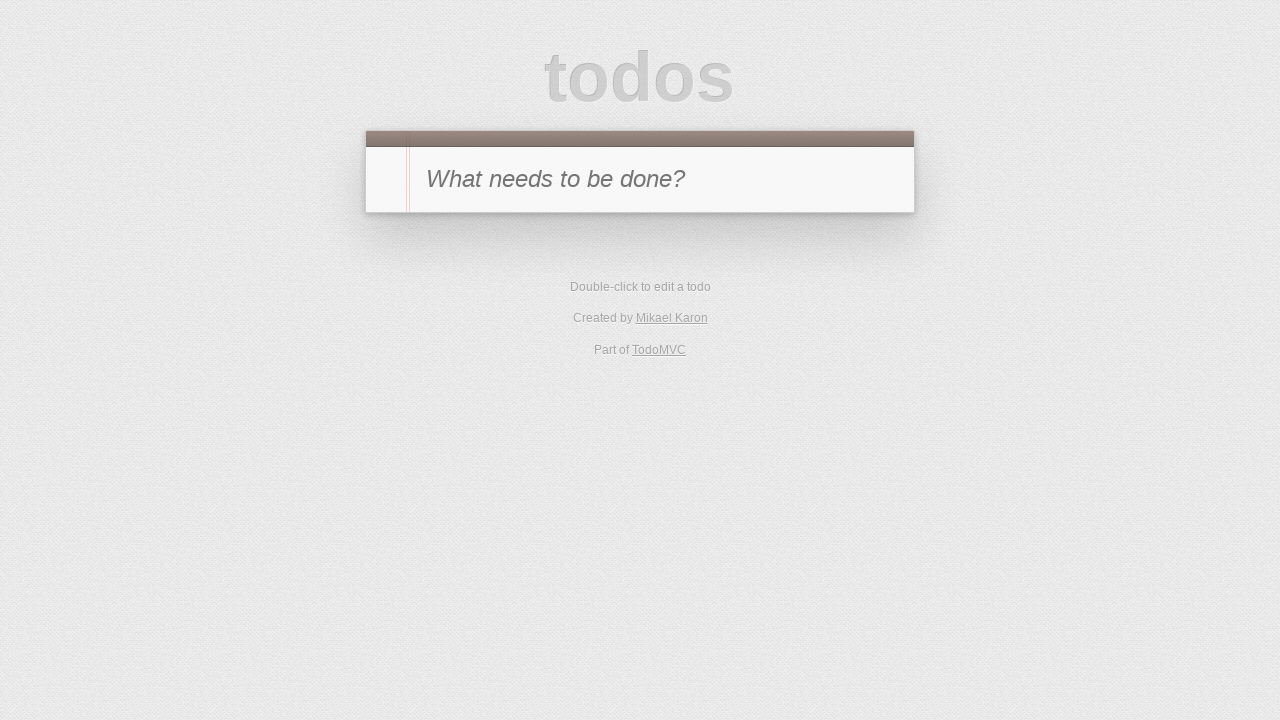

Reloaded page to load tasks from localStorage
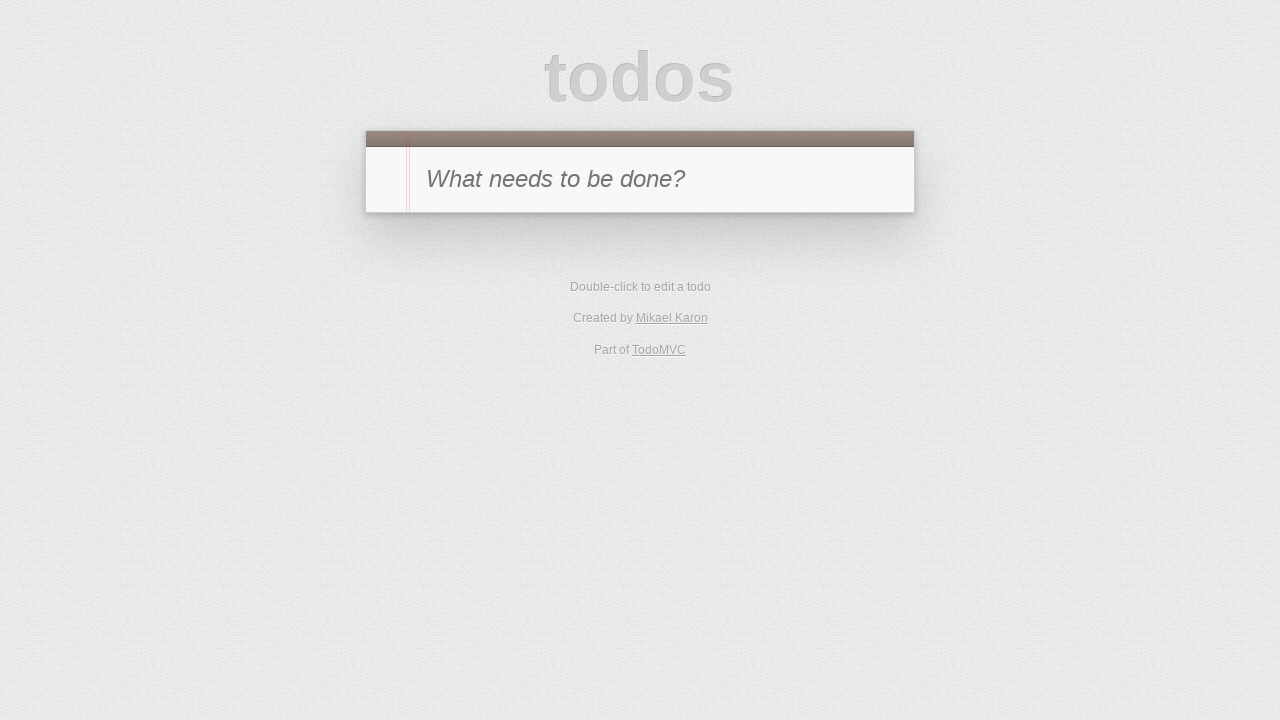

Clicked toggle checkbox on task '2' to mark it as completed at (386, 302) on #todo-list>li:has-text('2') .toggle
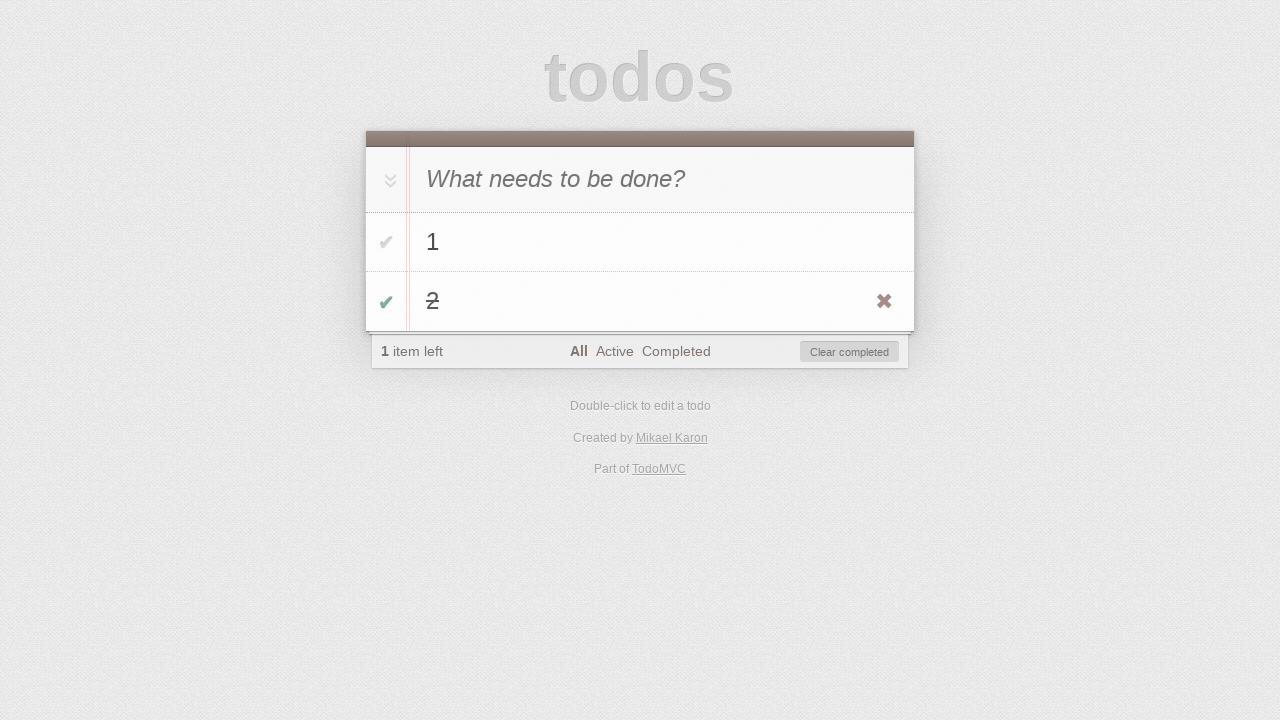

Clicked 'Clear completed' button to remove completed tasks at (850, 352) on #clear-completed
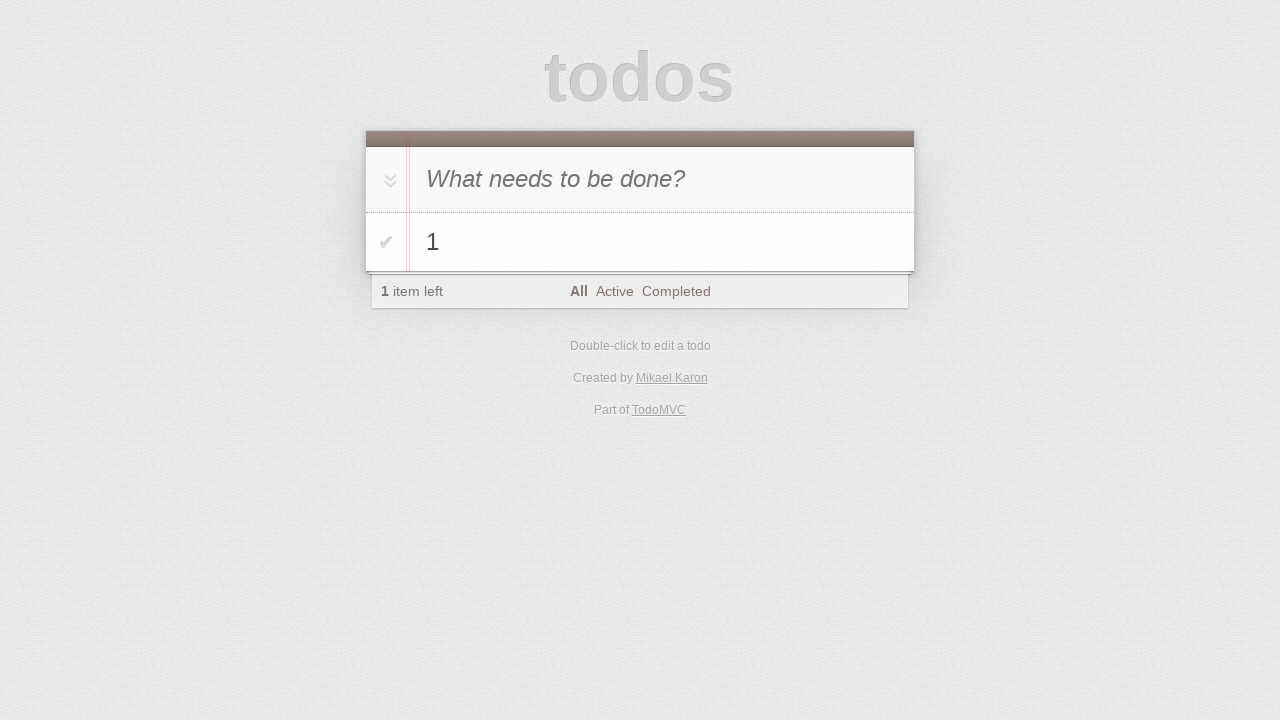

Verified that only task '1' remains in the todo list
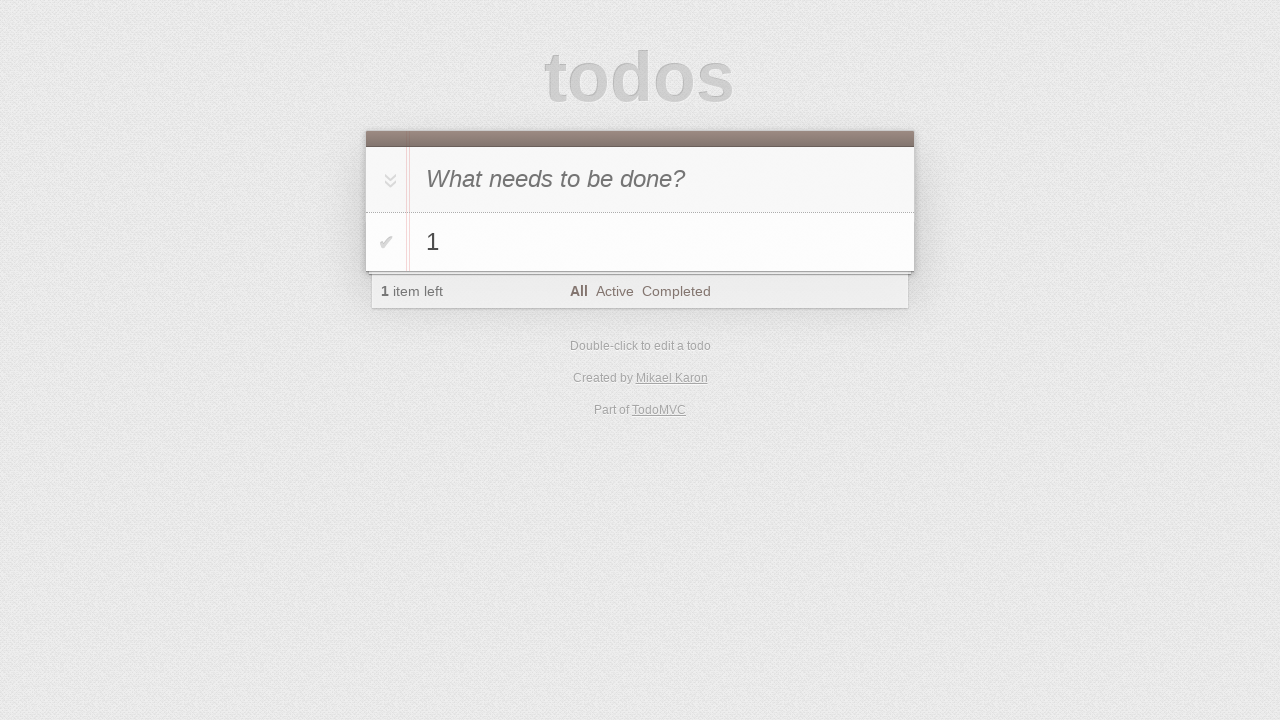

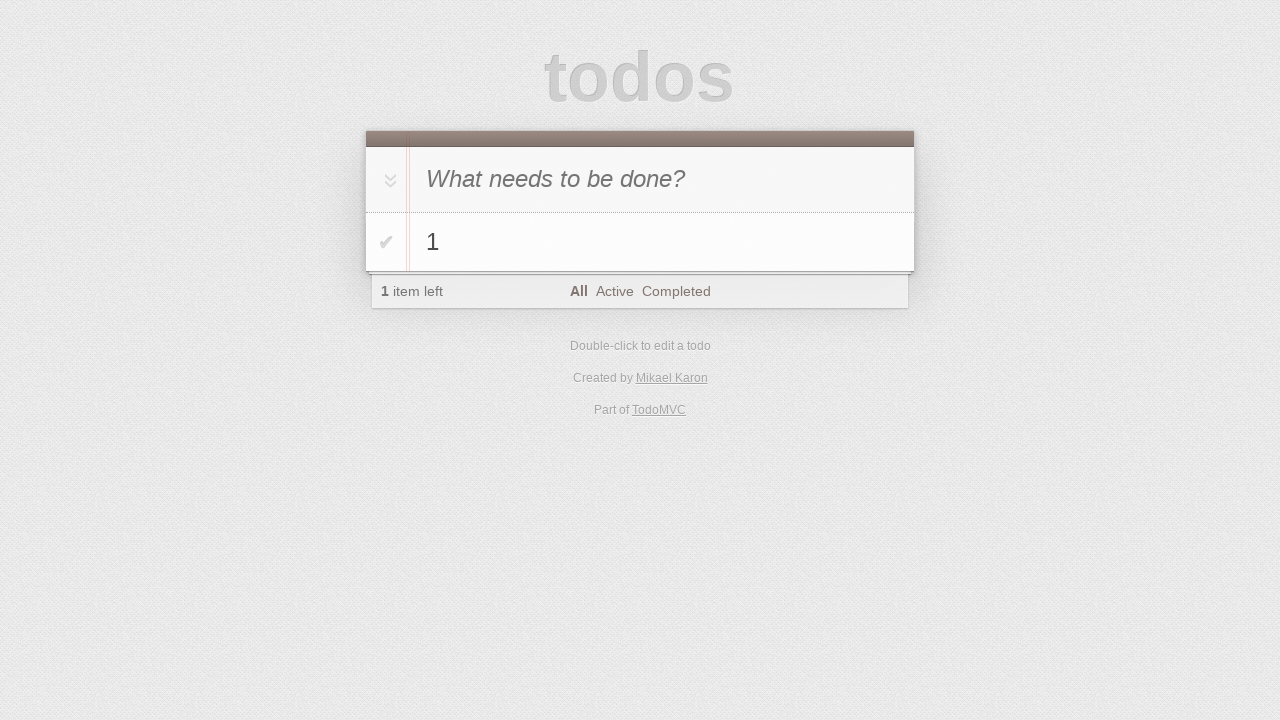